Tests double-click functionality on a button element to trigger an ondblclick event

Starting URL: https://www.plus2net.com/javascript_tutorial/ondblclick-demo.php

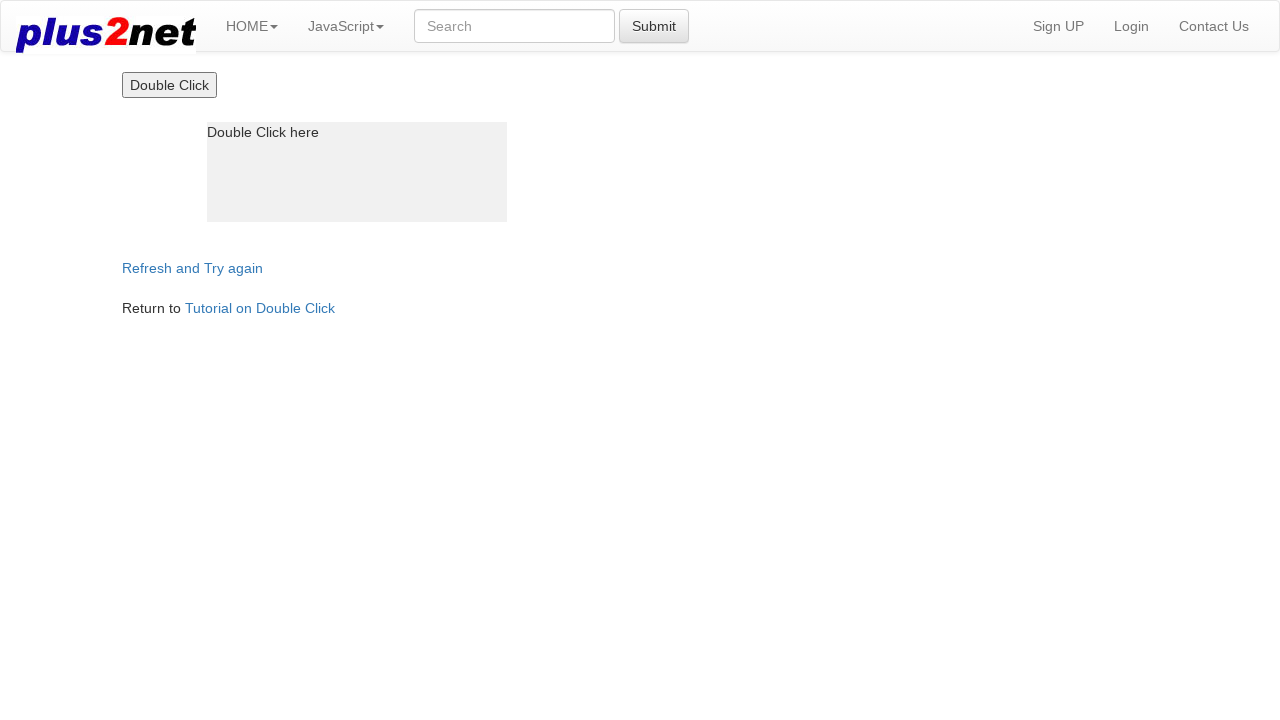

Navigated to ondblclick demo page
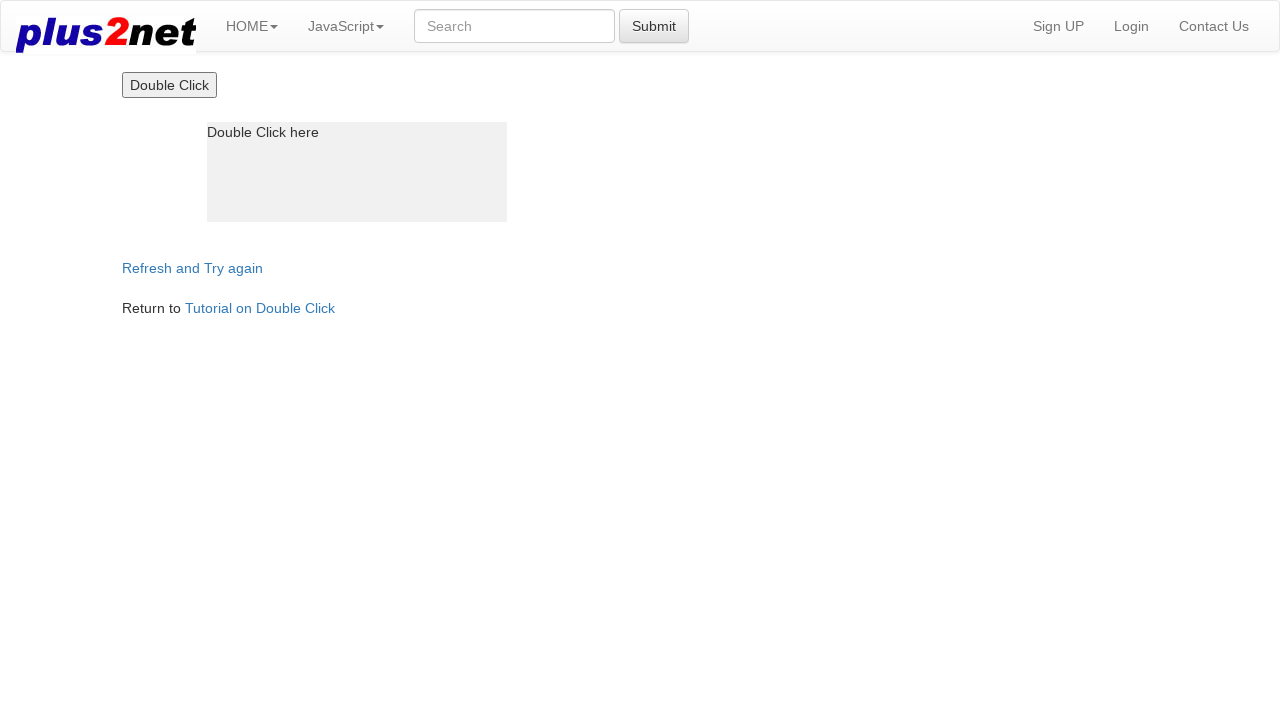

Performed double-click on the 'Double Click' button to trigger ondblclick event at (169, 85) on input[value='Double Click']
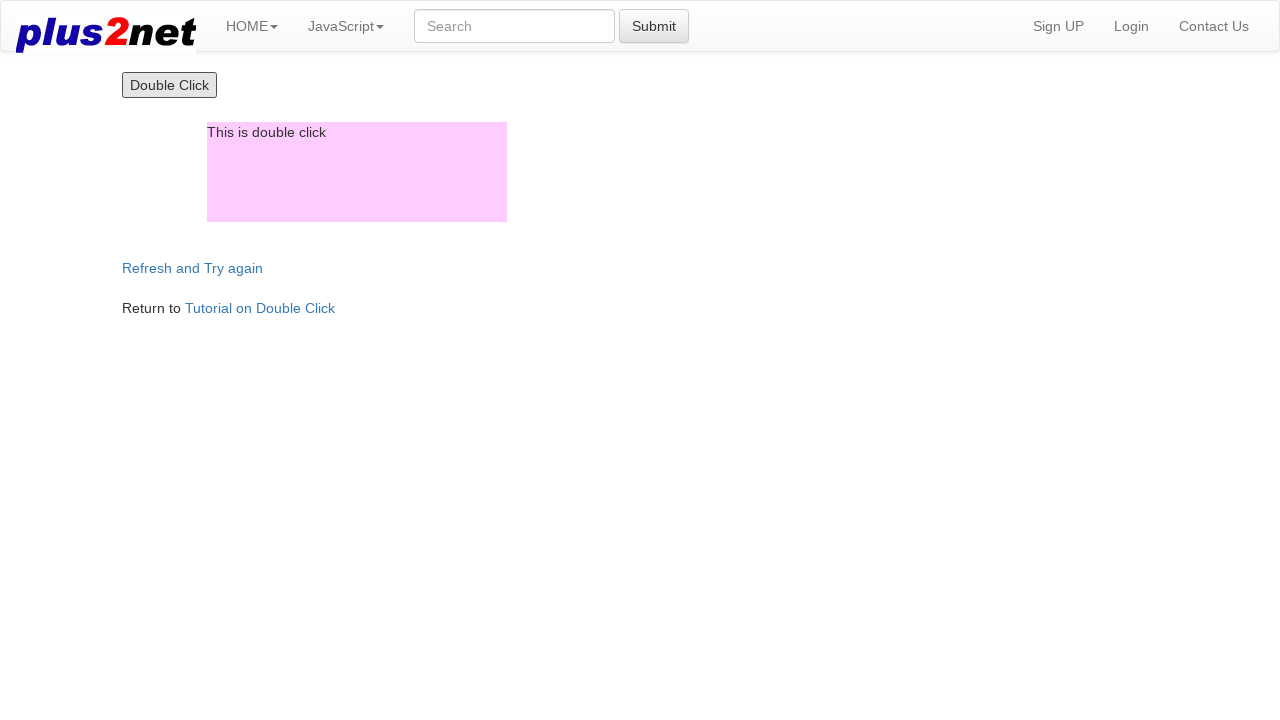

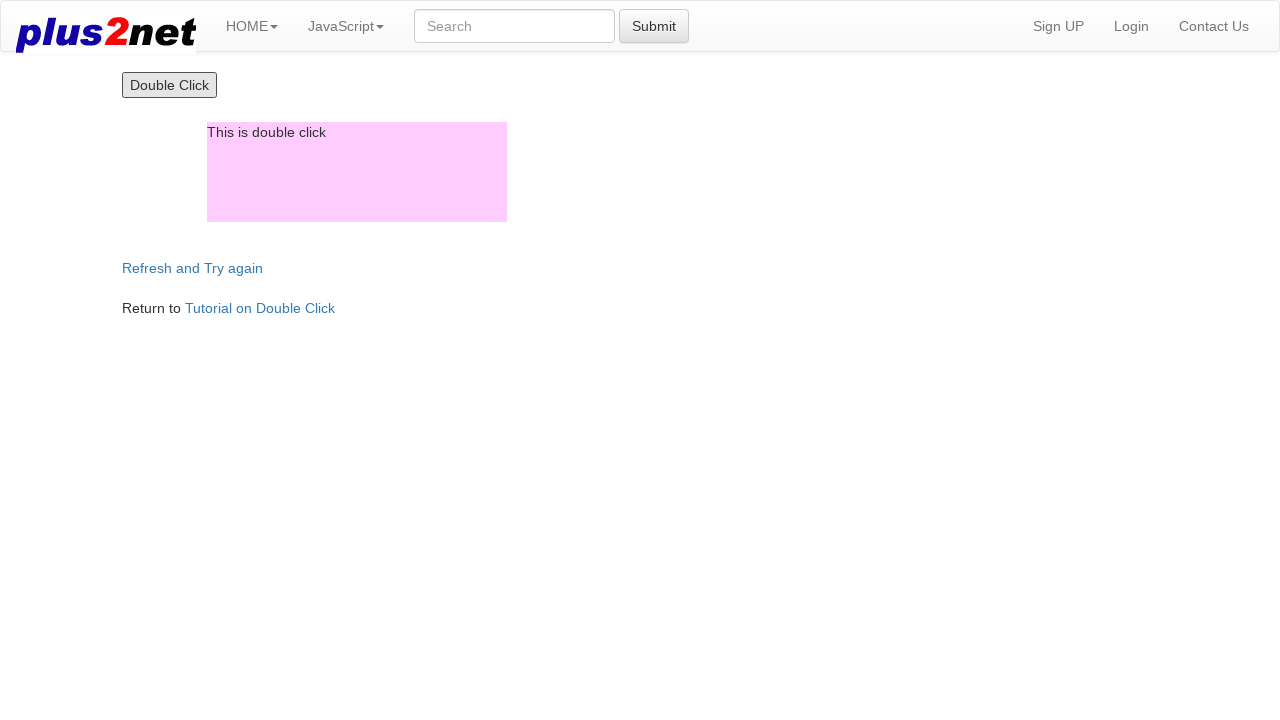